Tests filling input data inside an iframe by searching for 'Automation' and verifying the search results page heading

Starting URL: https://www.globalsqa.com/demo-site/frames-and-windows/#iFrame

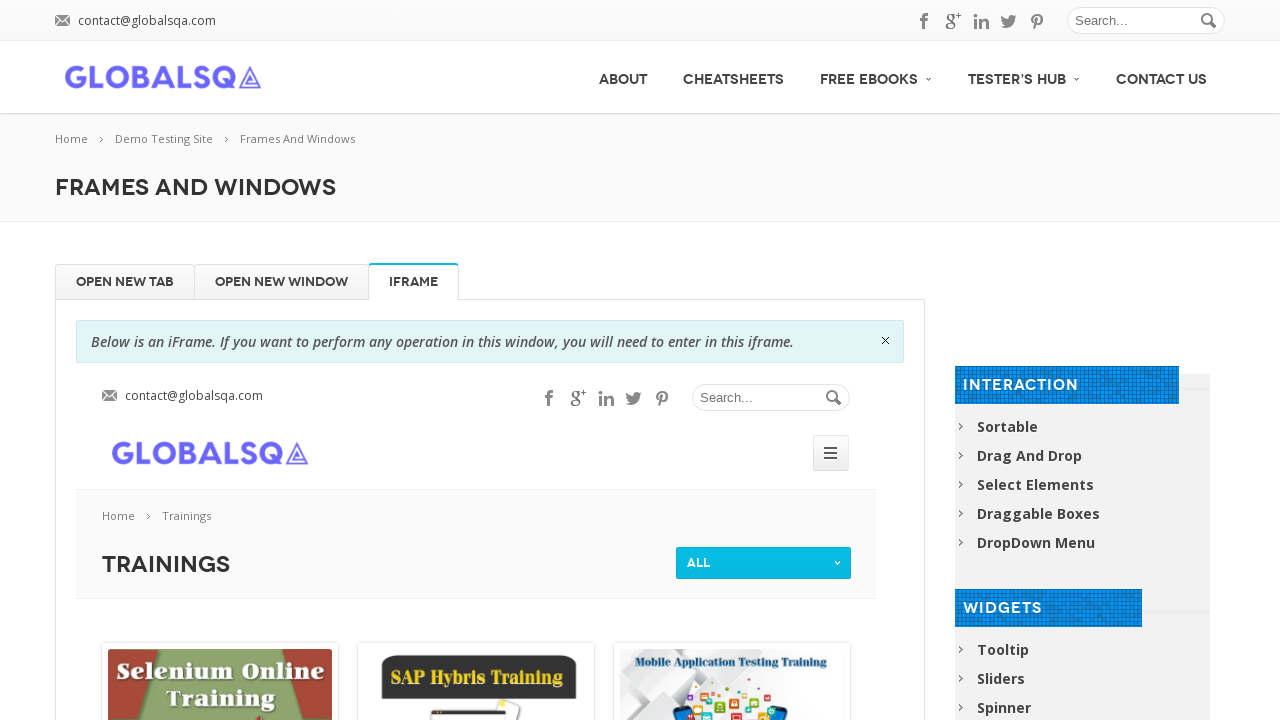

Located iframe with name 'globalSqa'
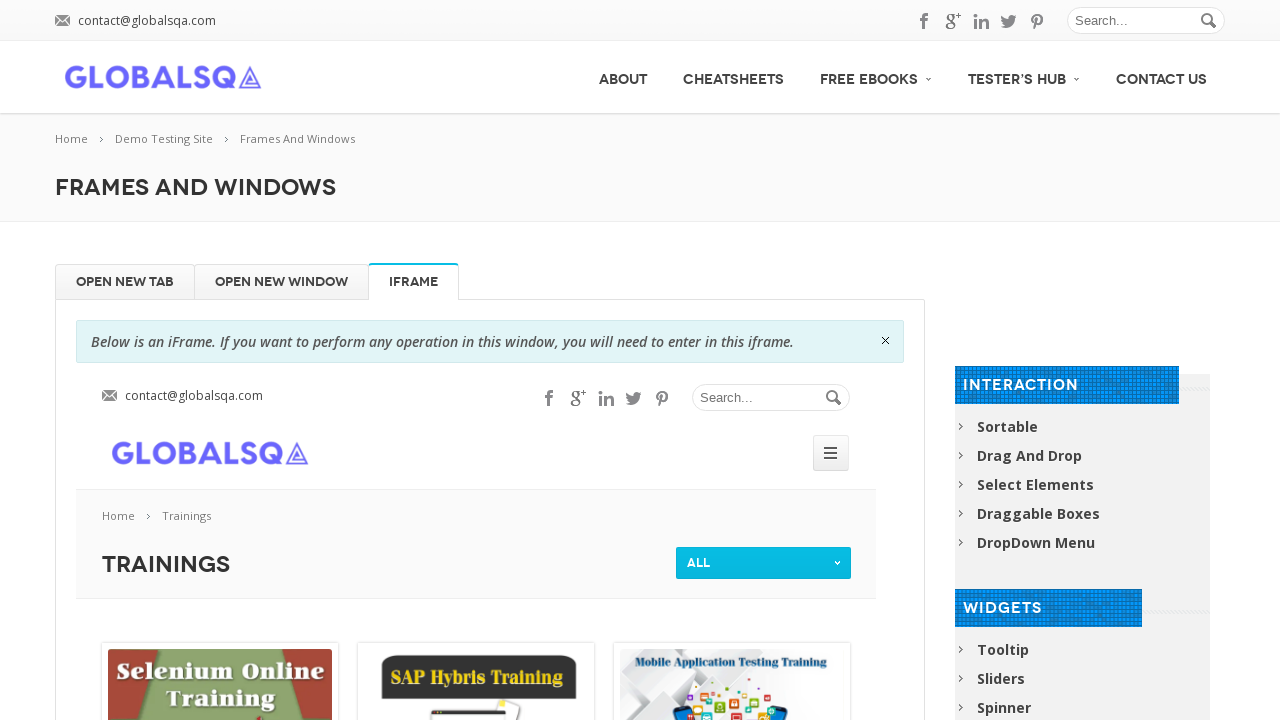

Filled search input with 'Automation' on xpath=//iframe[@name='globalSqa'] >> internal:control=enter-frame >> input[id='s
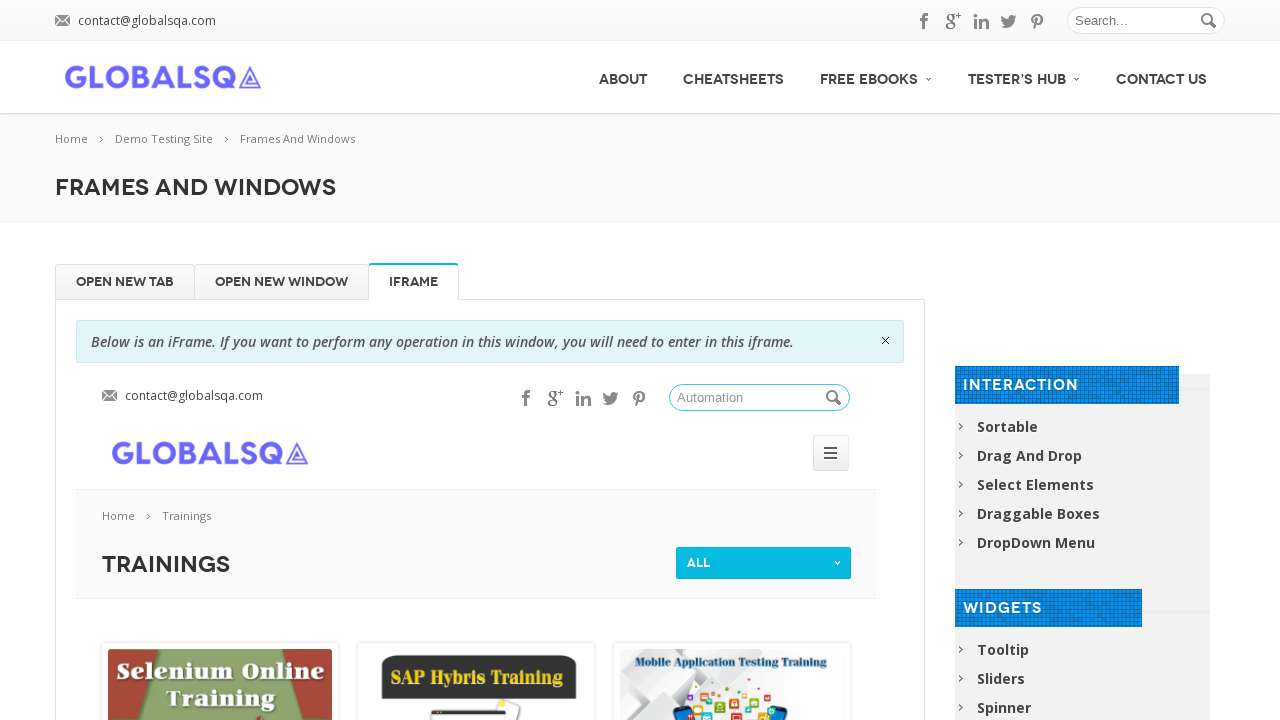

Clicked search button to search for 'Automation' at (835, 398) on xpath=//iframe[@name='globalSqa'] >> internal:control=enter-frame >> #subheader 
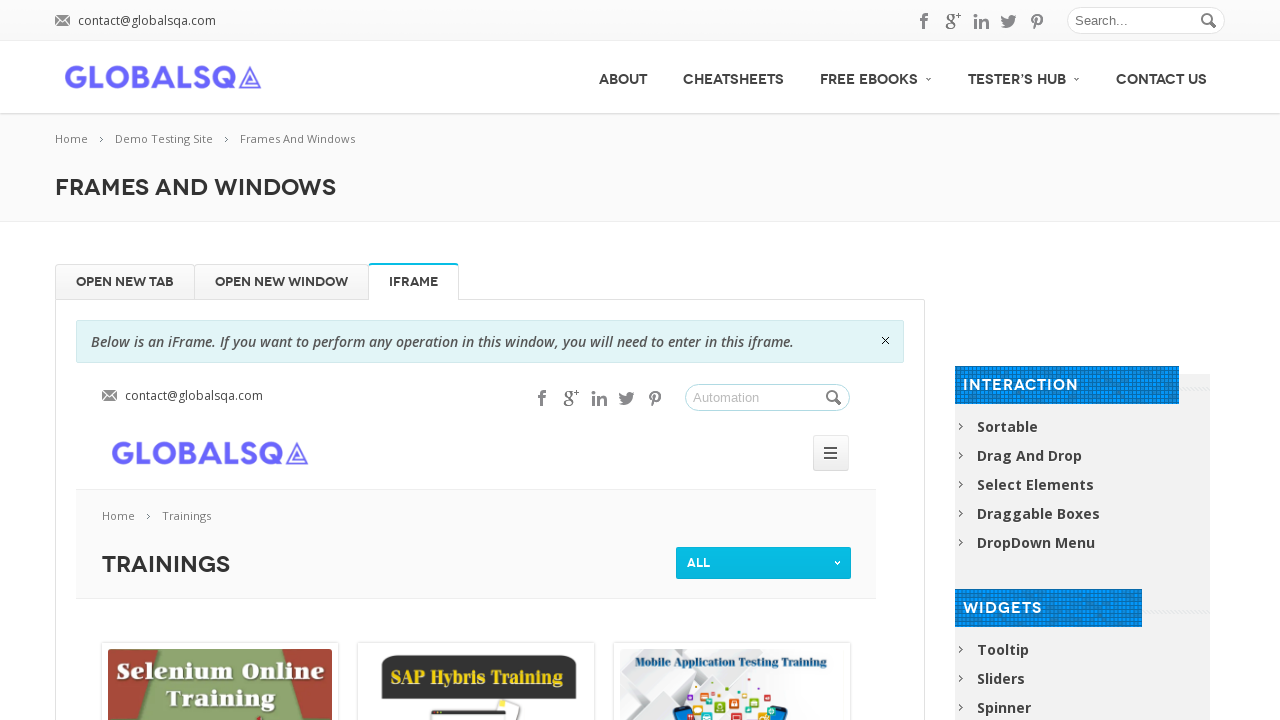

Waited 2000ms for search results to load
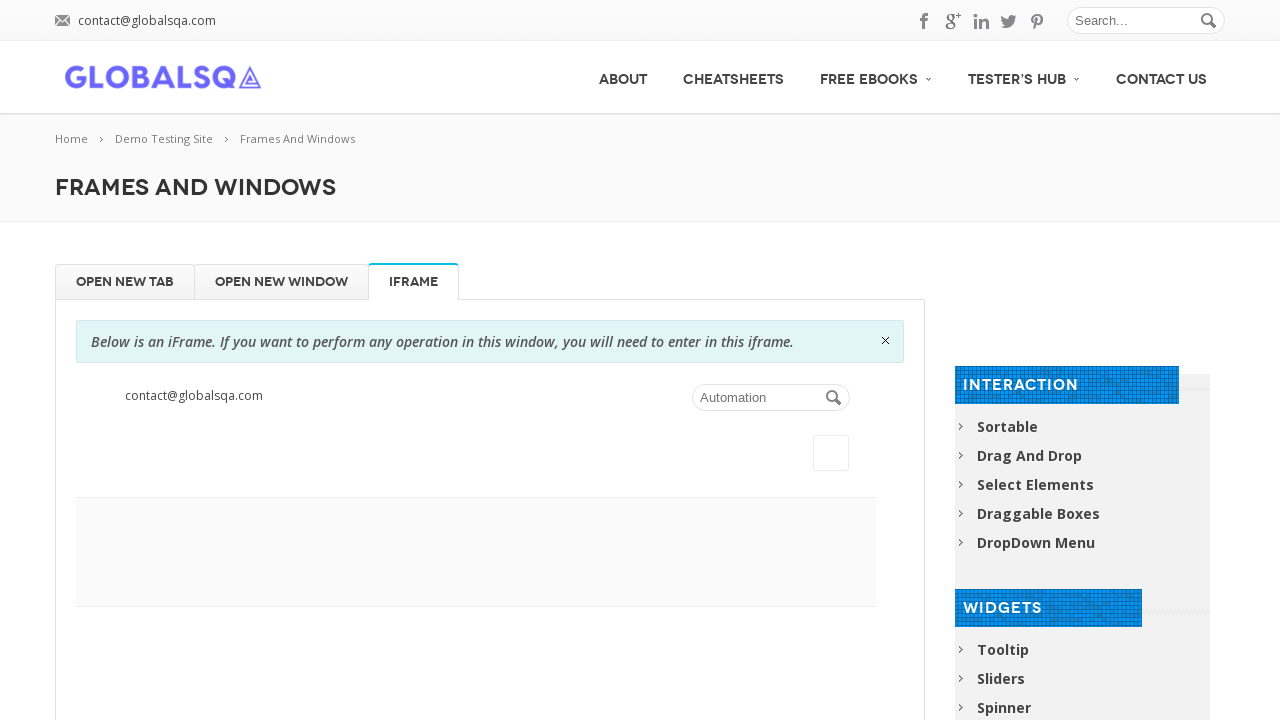

Retrieved heading text: 'Search results for: Automation'
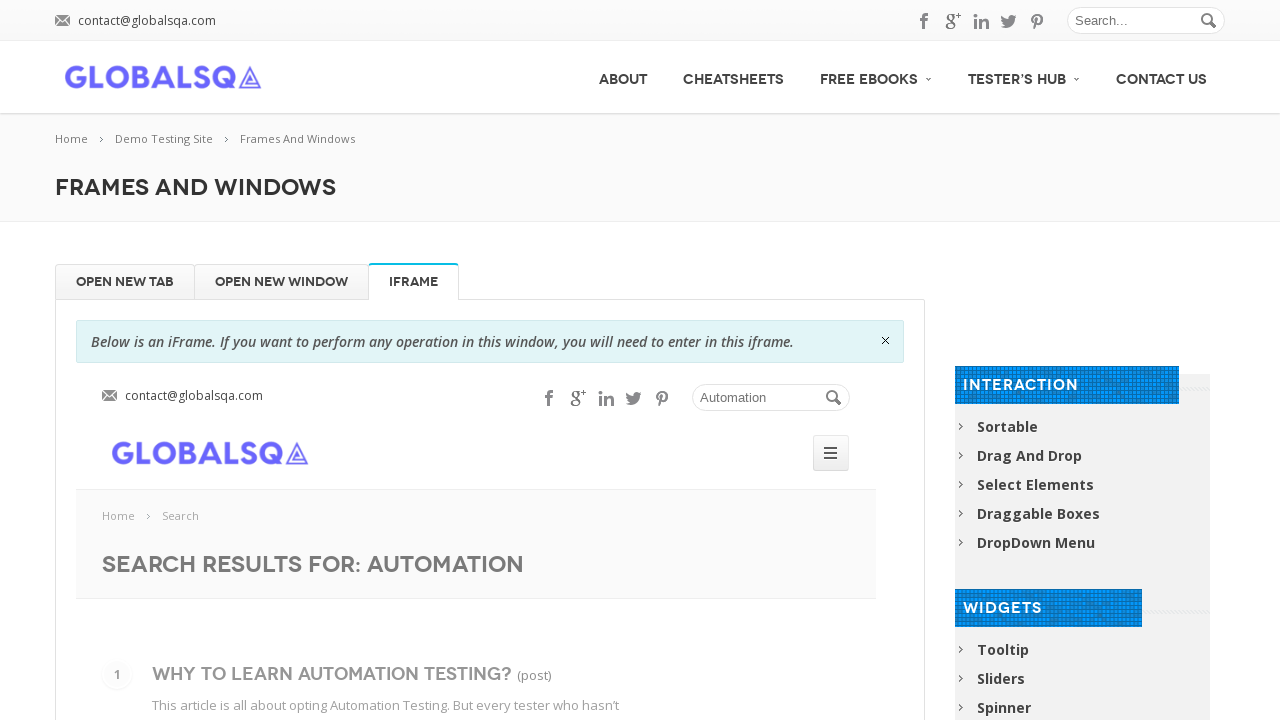

Verified that heading contains 'Automation'
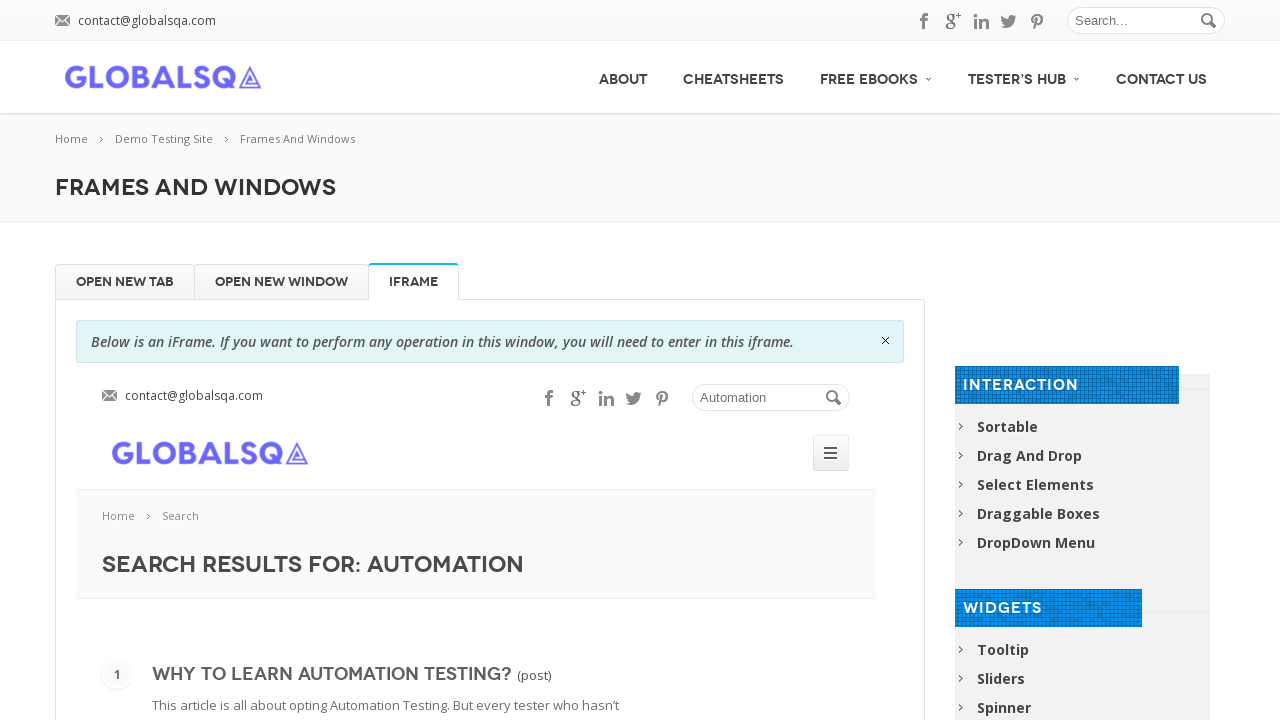

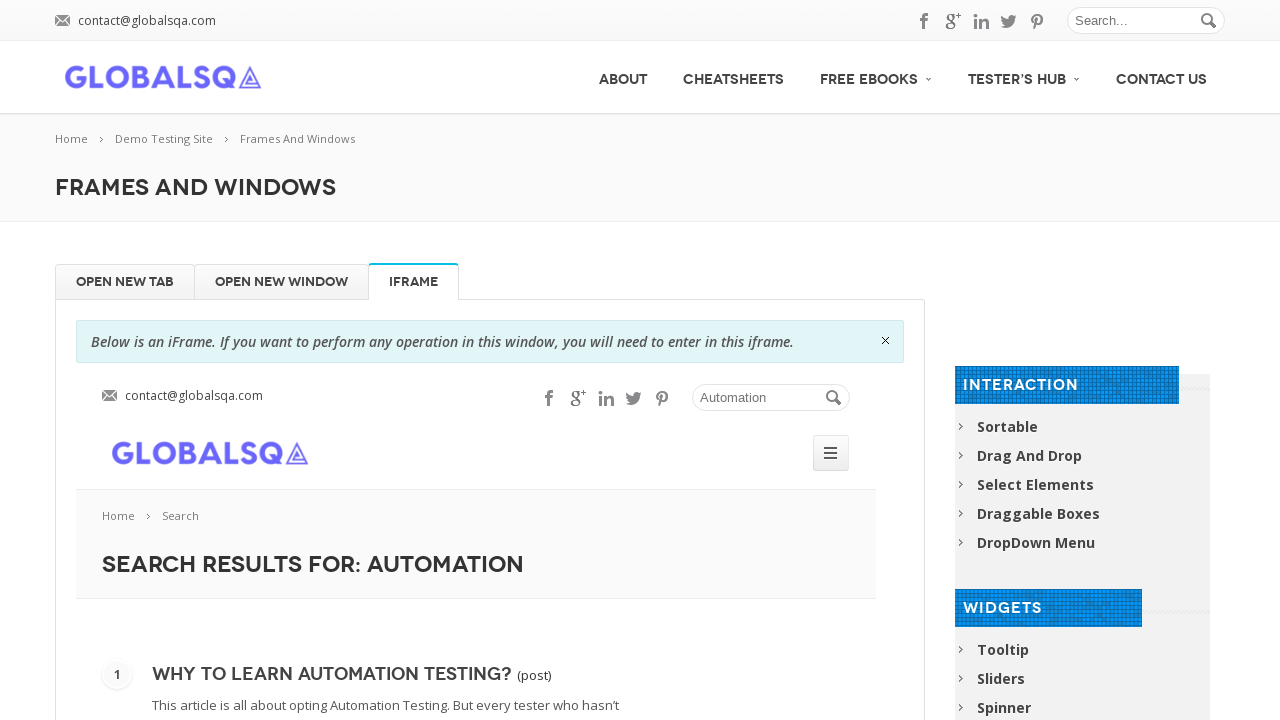